Navigates to TestNG official website and maximizes the browser window

Starting URL: https://testng.org/

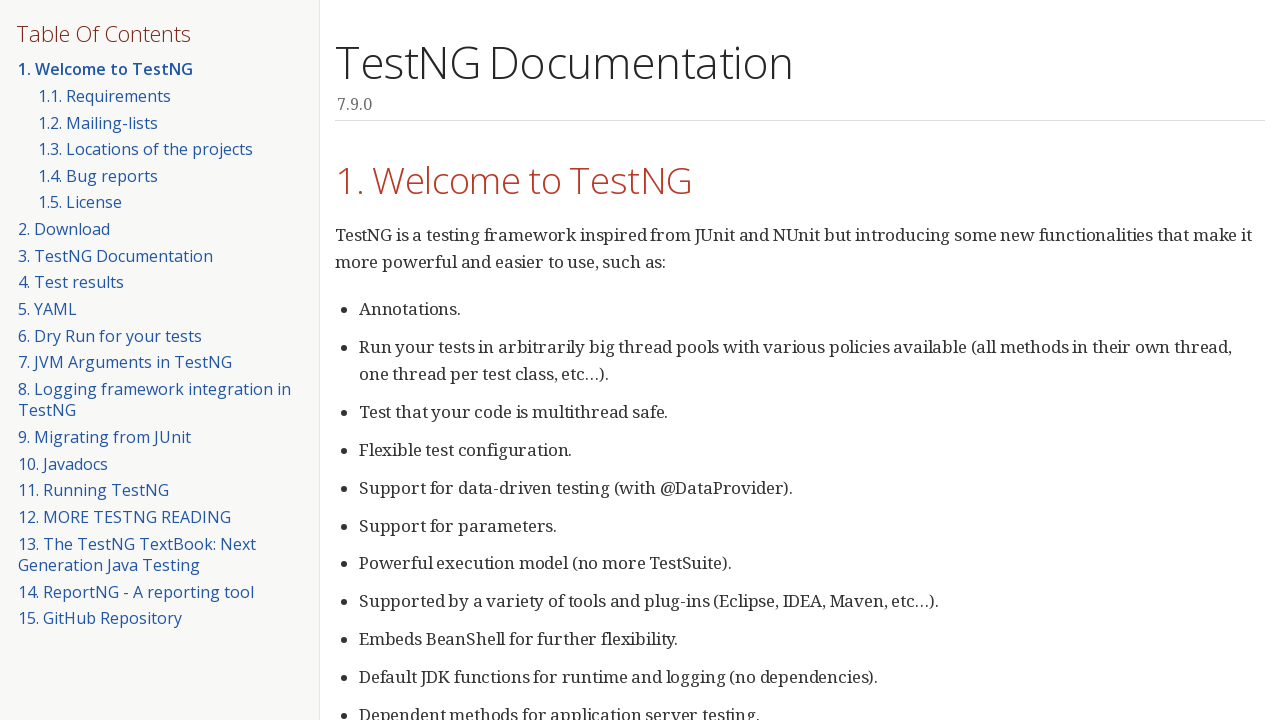

Navigated to TestNG official website
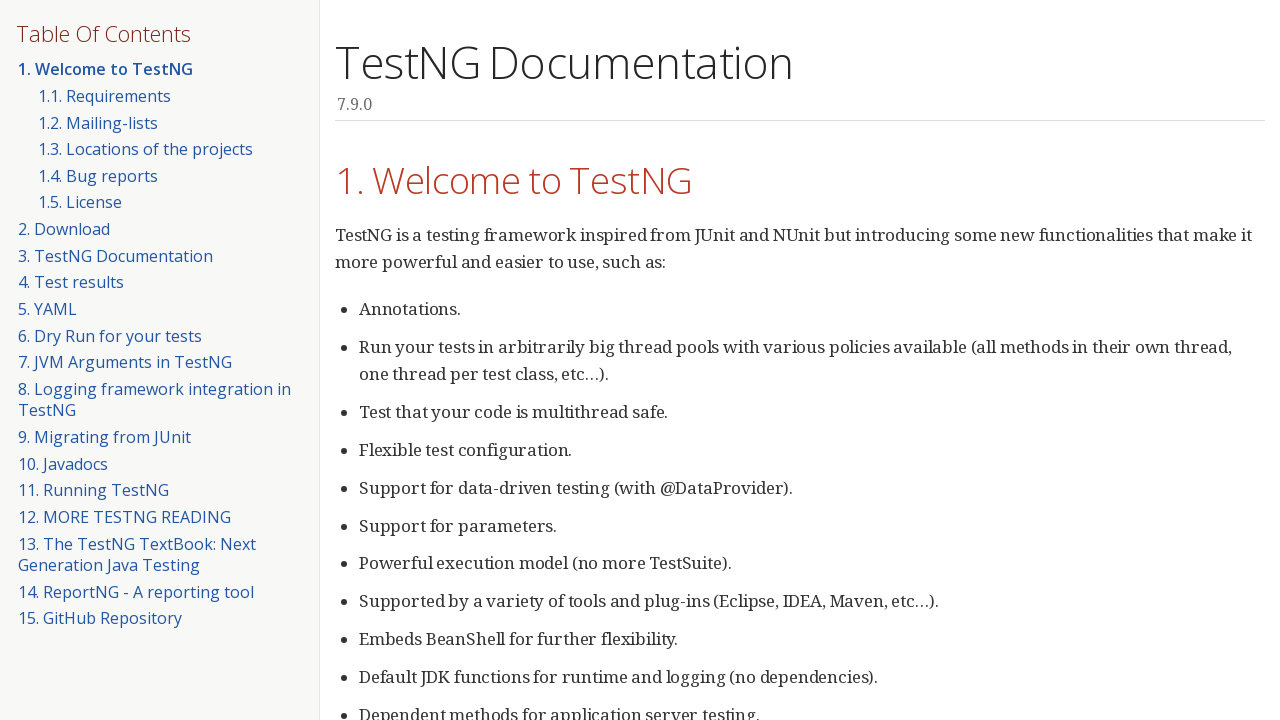

Maximized browser window to 1920x1080
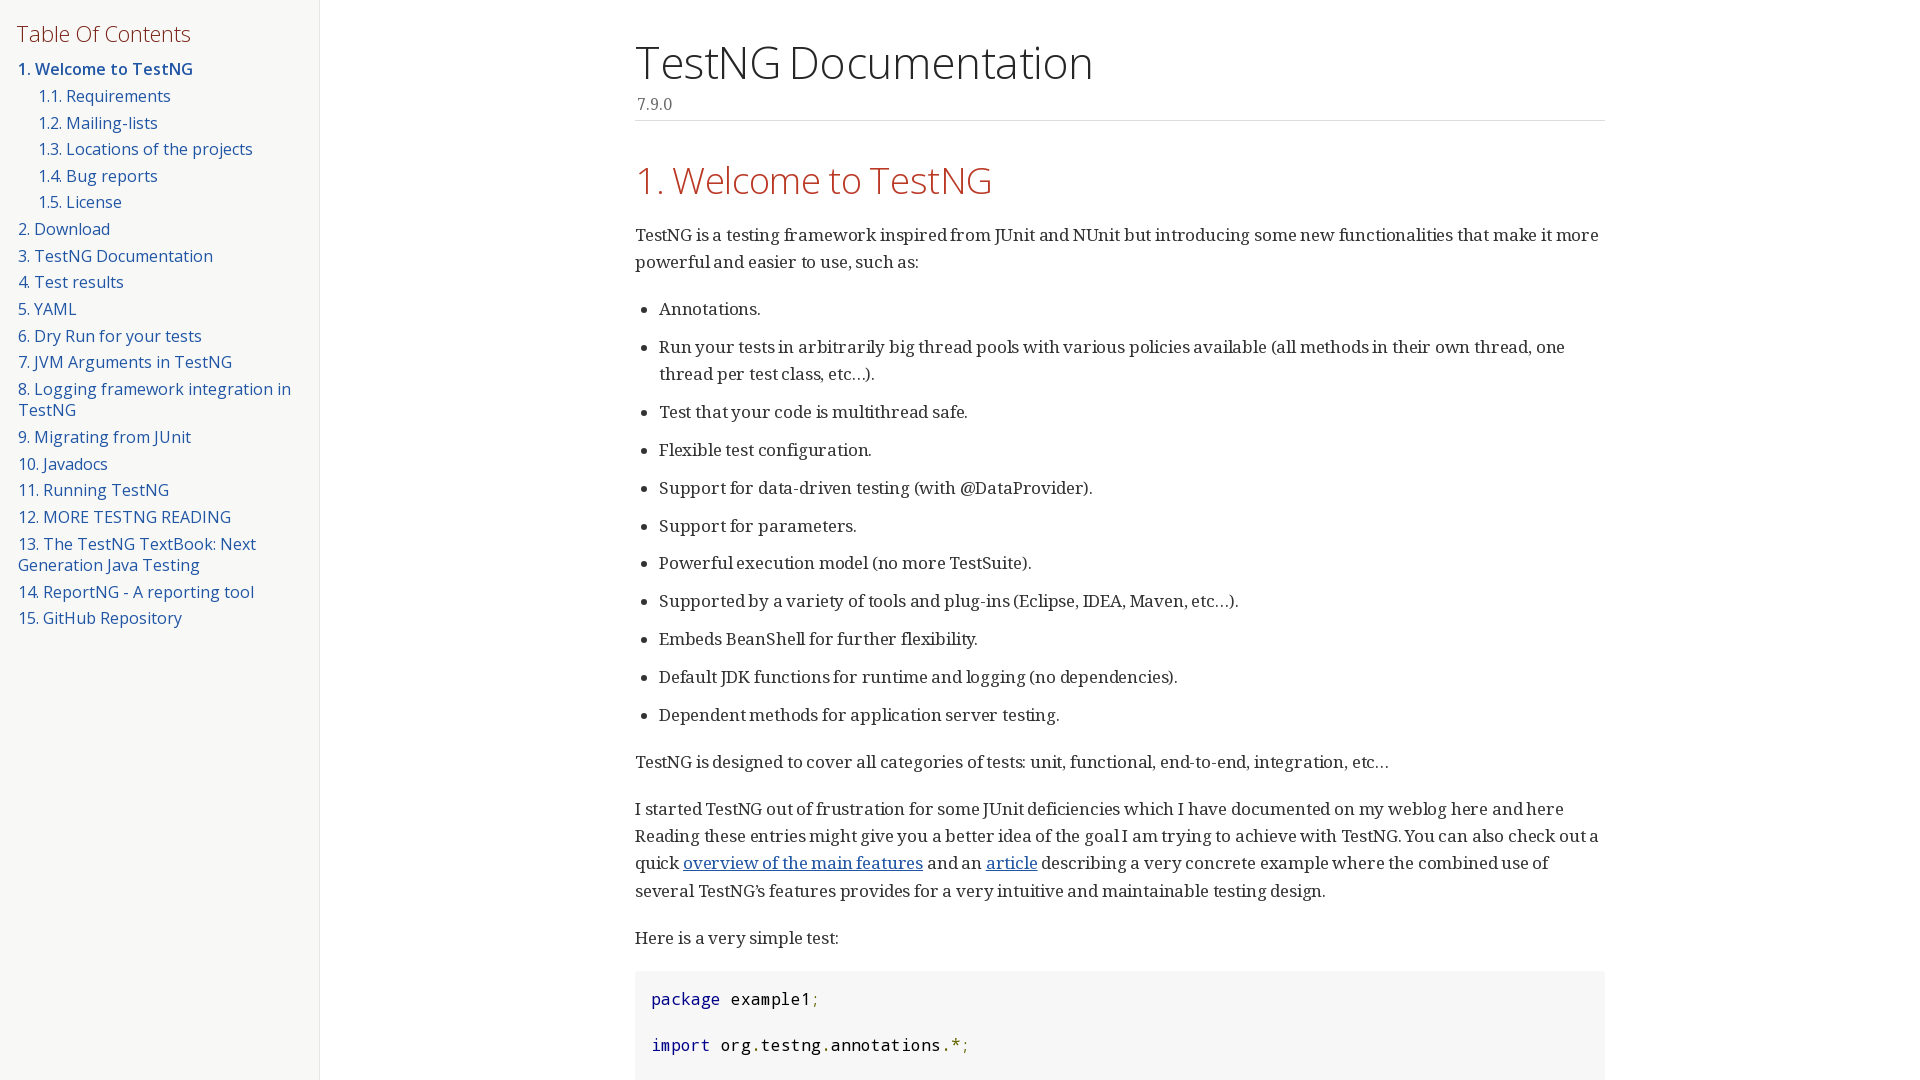

Page DOM content loaded
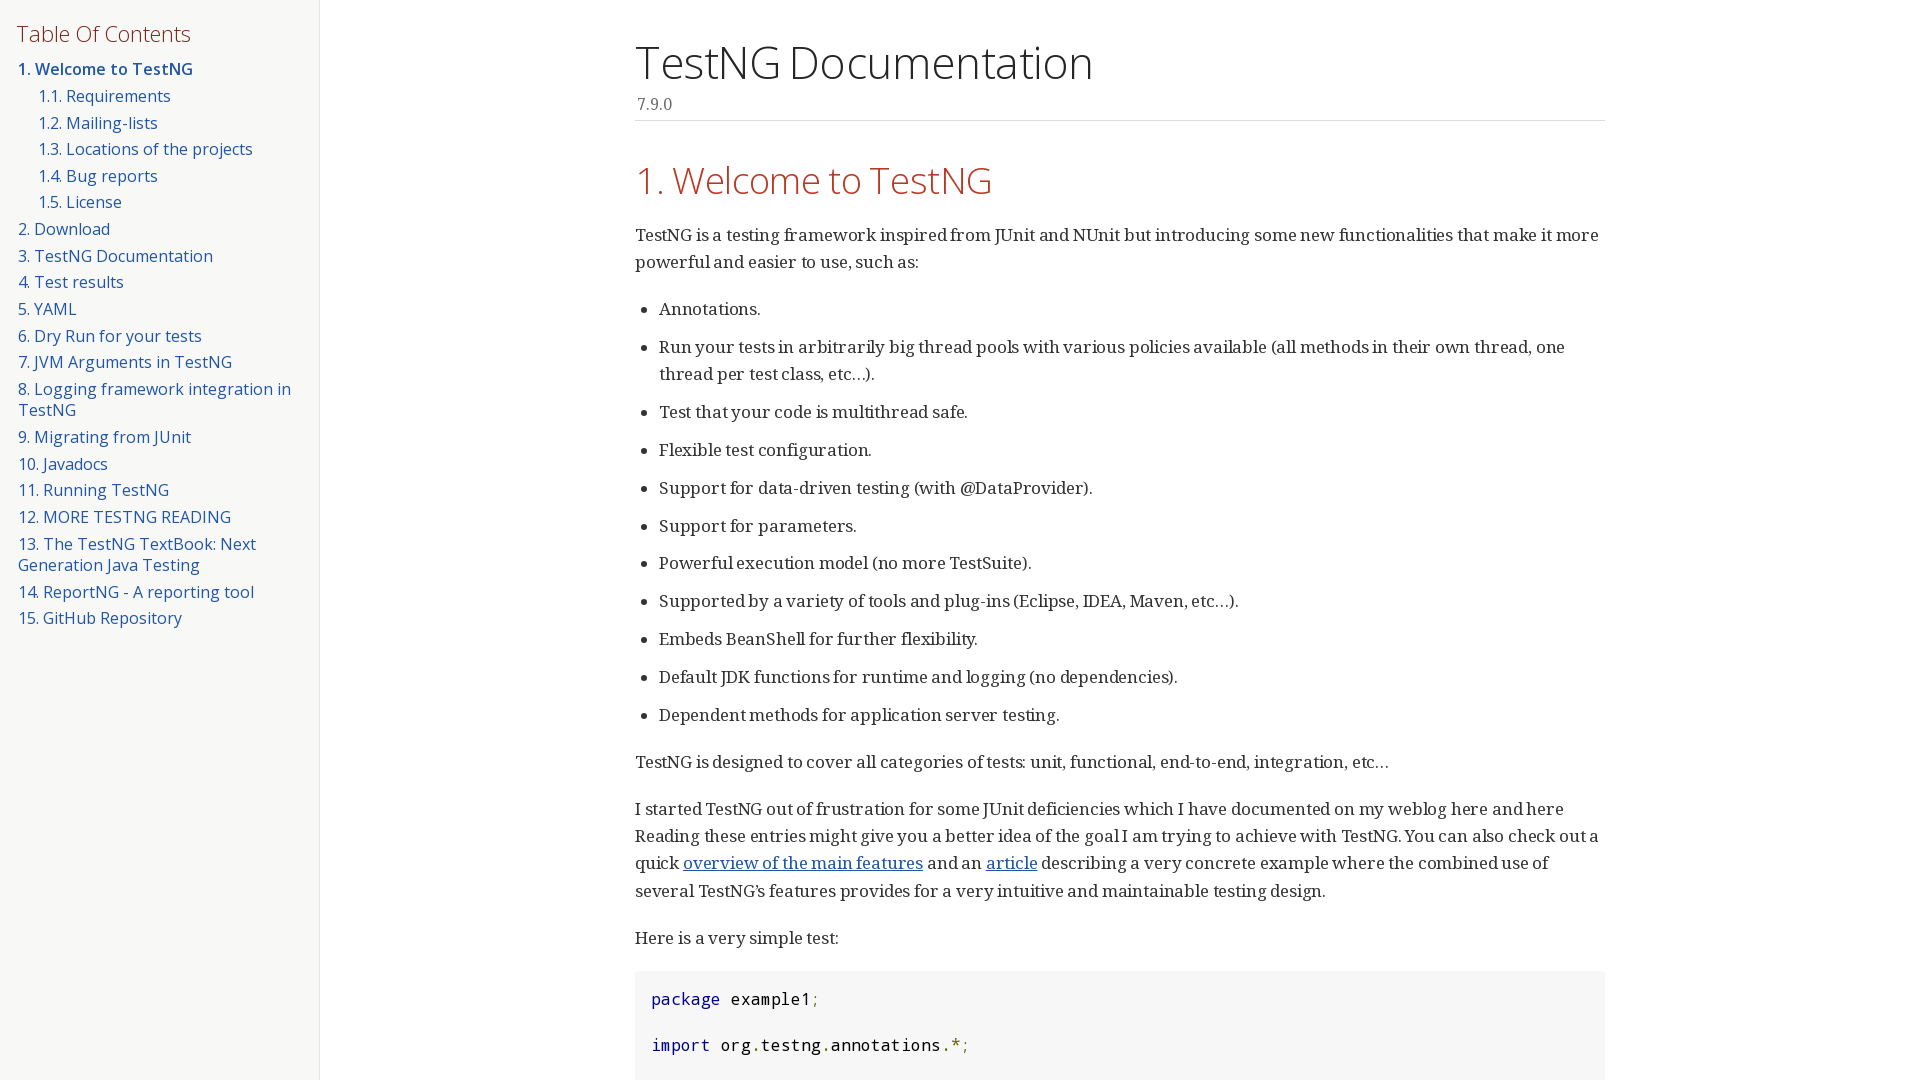

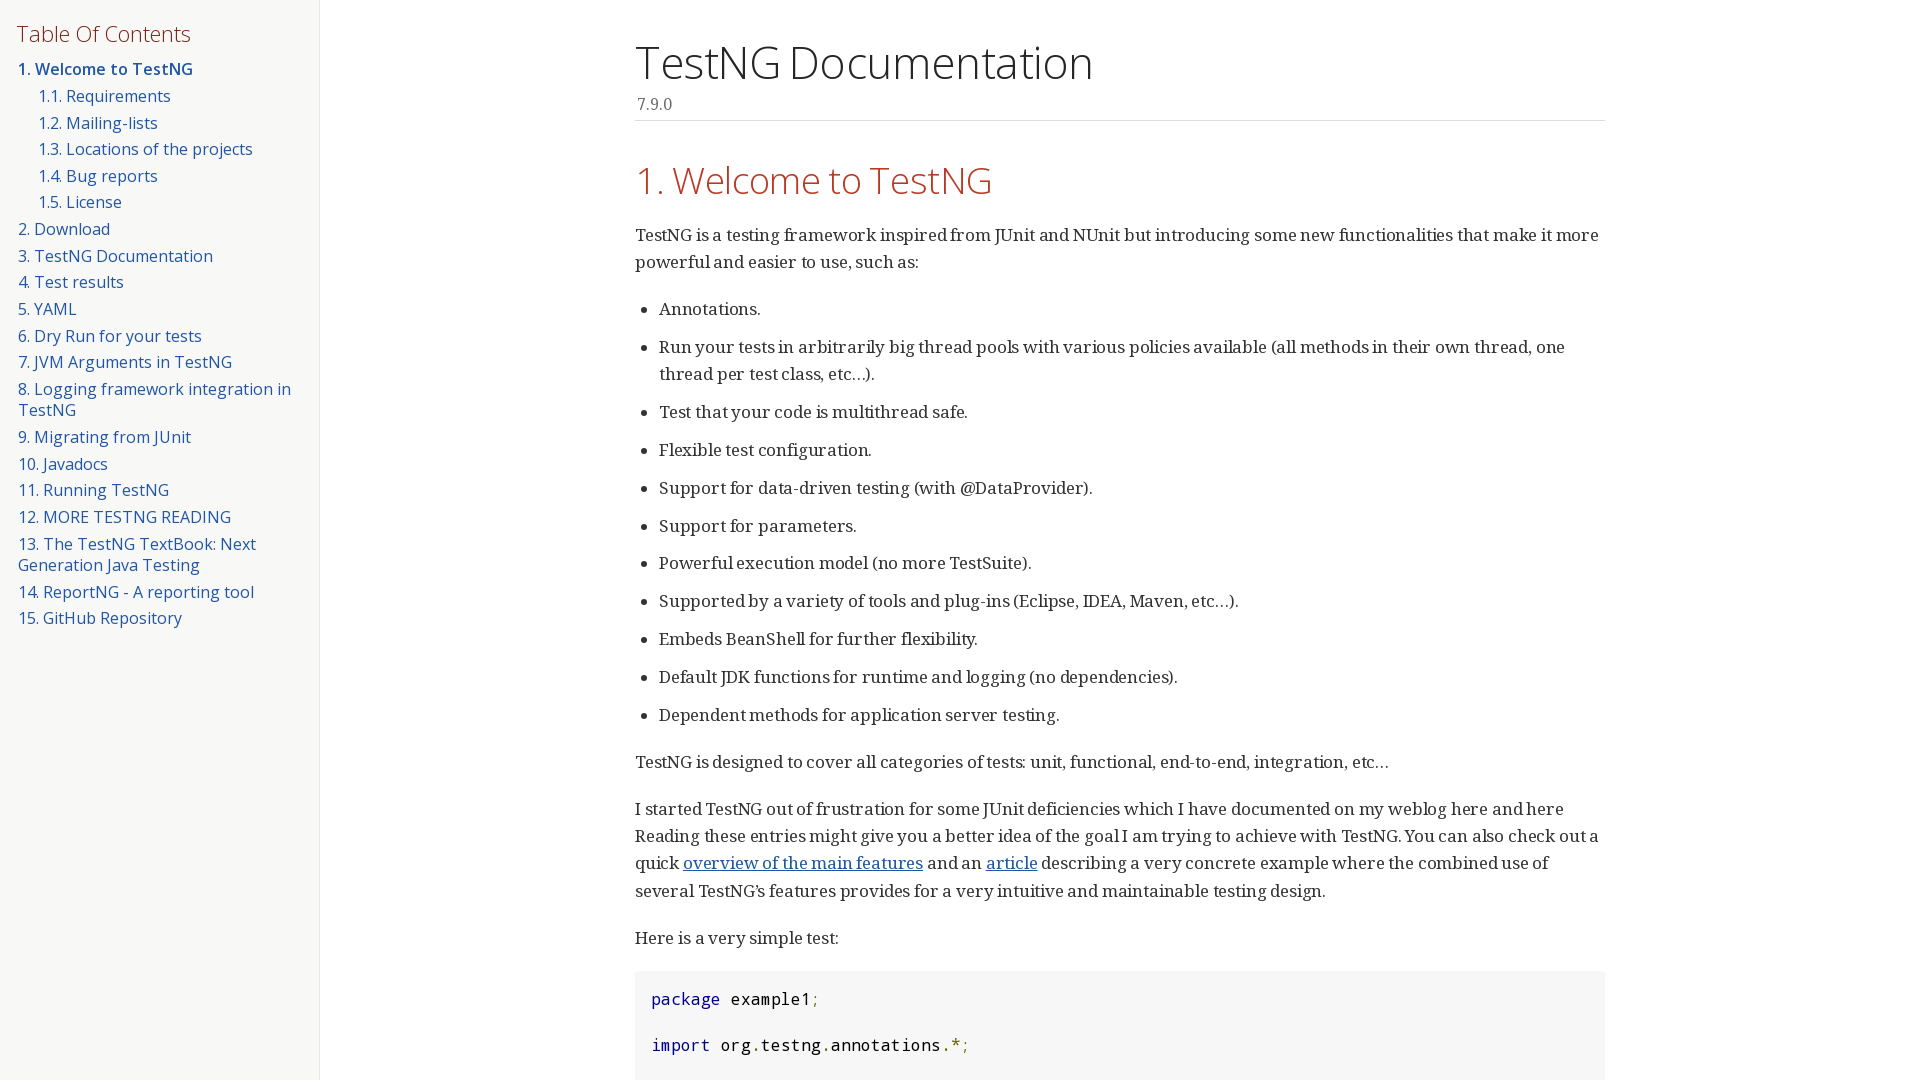